Tests dynamic control elements by clicking Remove button, verifying message, clicking Add button, and verifying the second message

Starting URL: https://the-internet.herokuapp.com/dynamic_controls

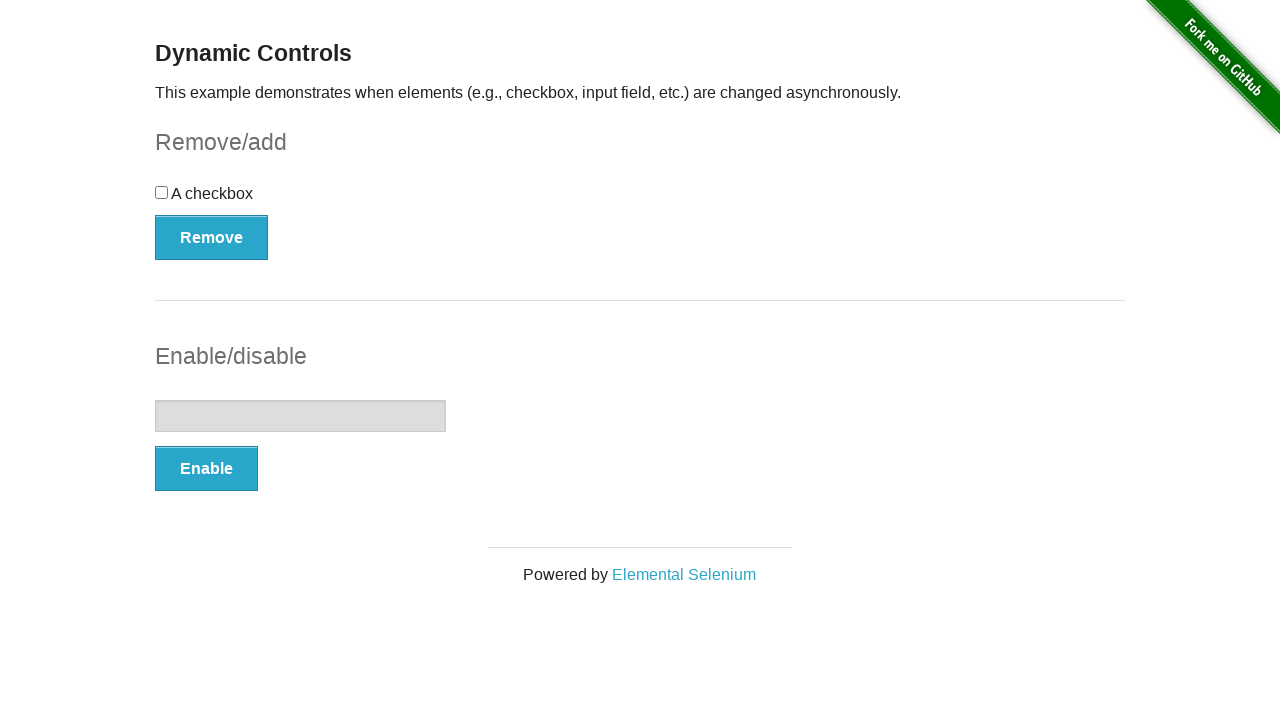

Clicked Remove button to remove dynamic control element at (212, 237) on button[onclick='swapCheckbox()']
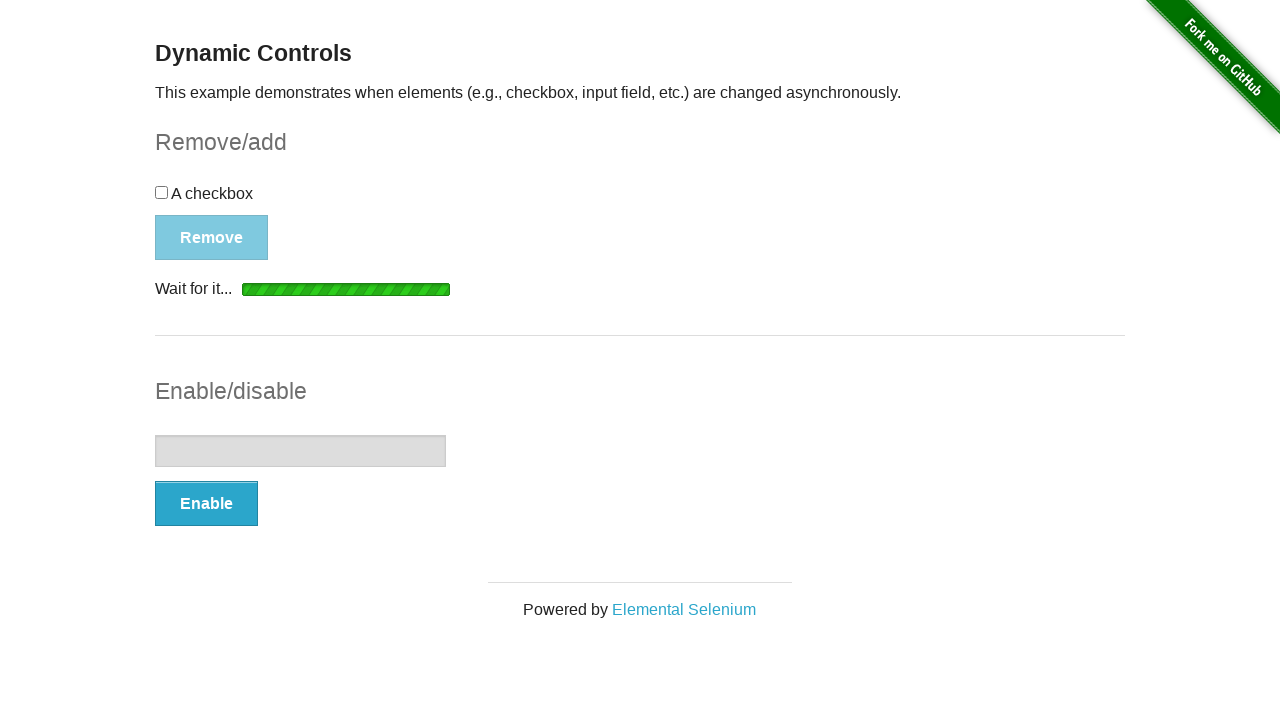

Verified 'It's gone!' message appeared after removing element
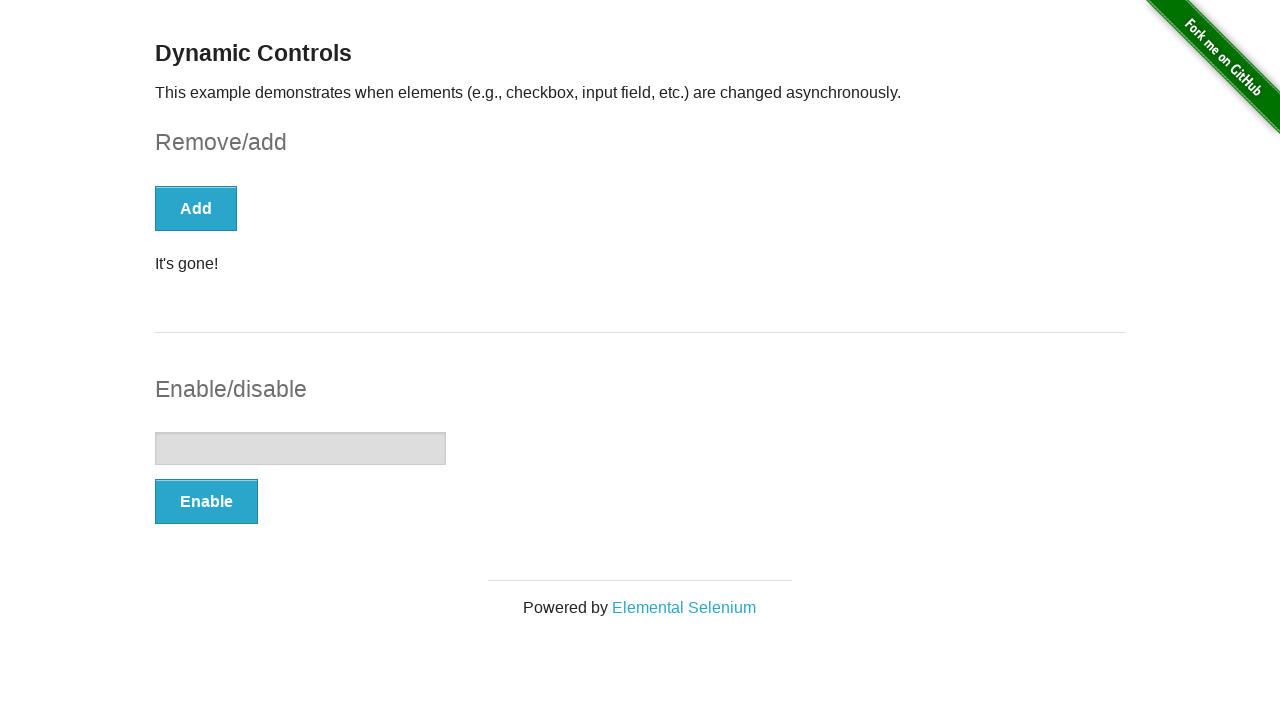

Clicked Add button to restore dynamic control element at (196, 208) on button[onclick='swapCheckbox()']
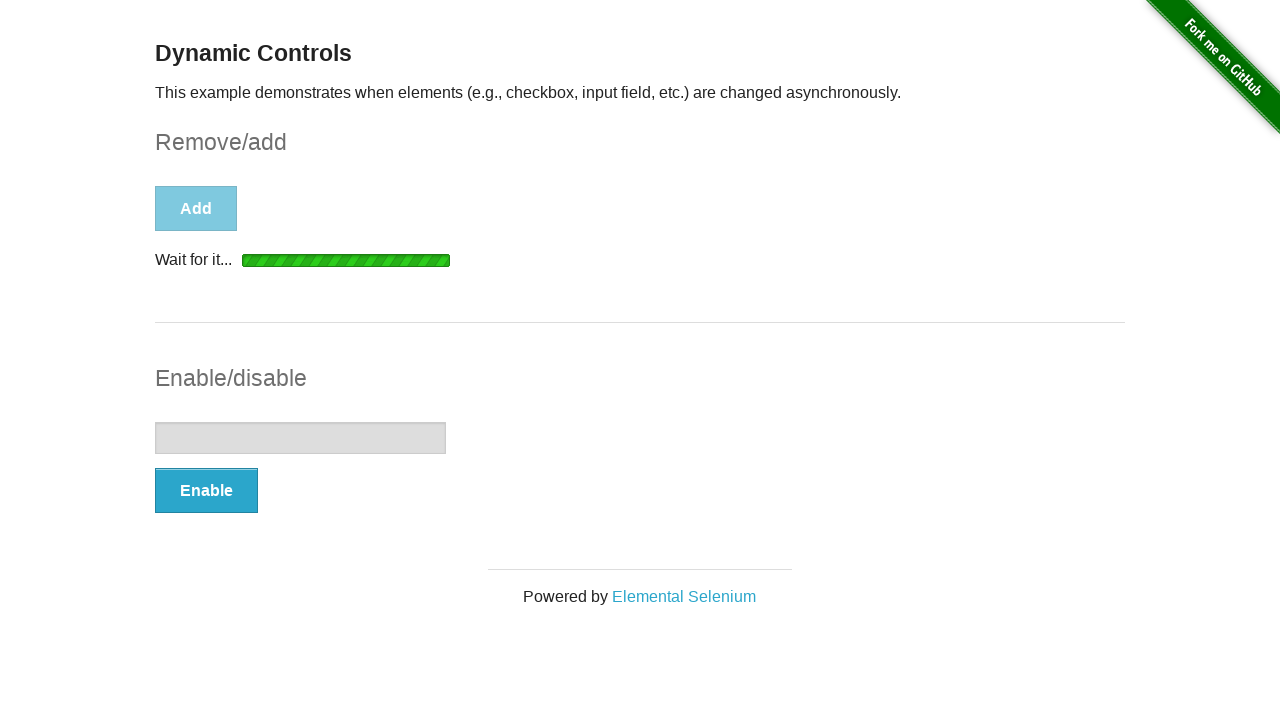

Verified 'It's back!' message appeared after restoring element
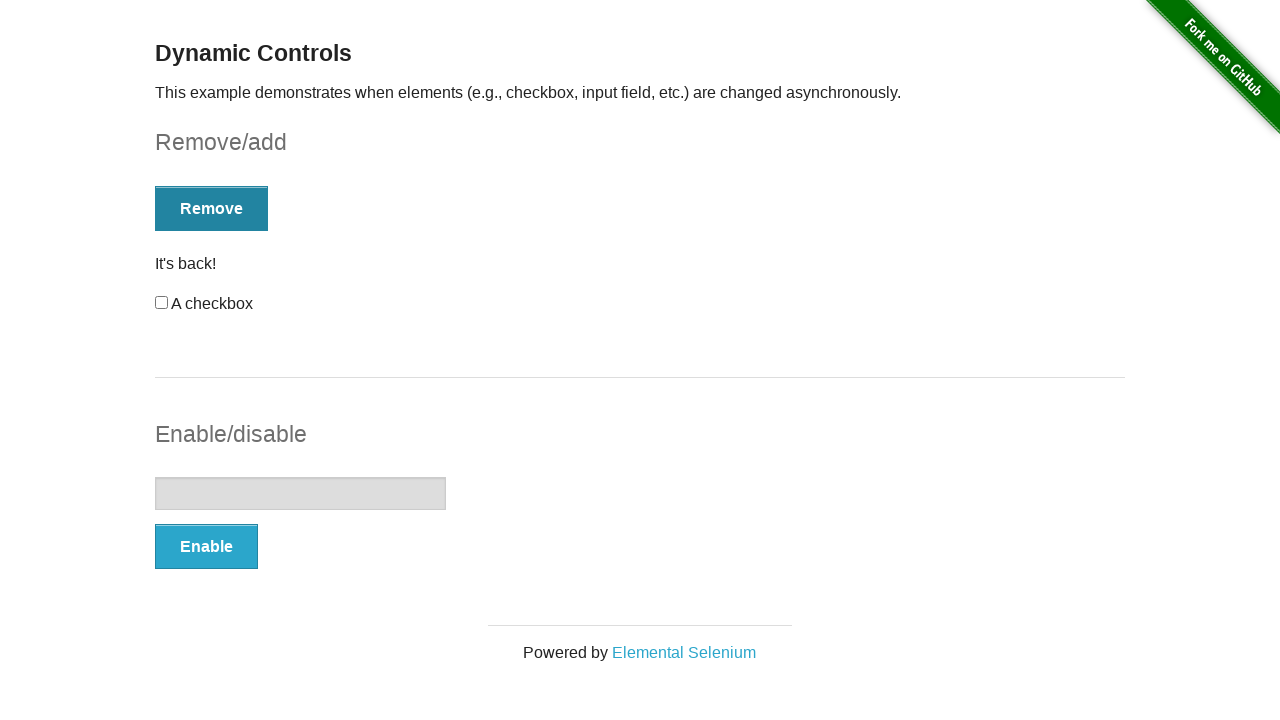

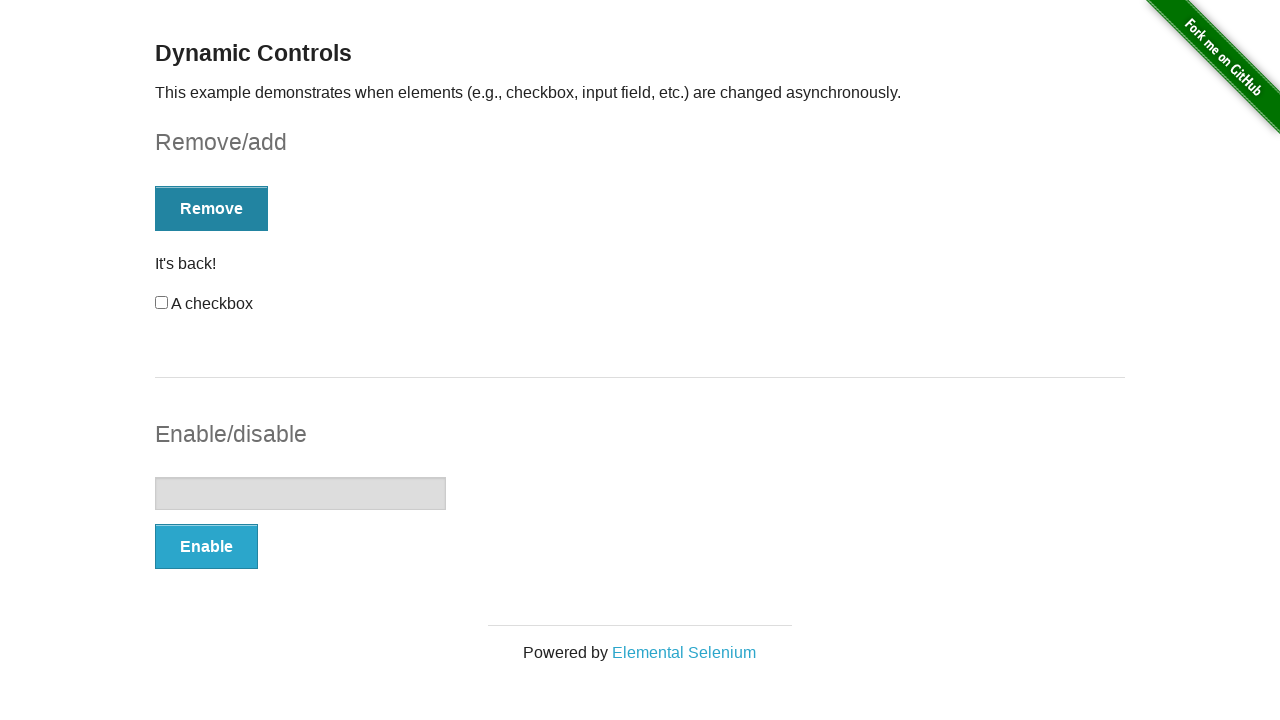